Validates navigation by going to the iframe page and then navigating back to verify the iframe link is still visible

Starting URL: https://the-internet.herokuapp.com/frames

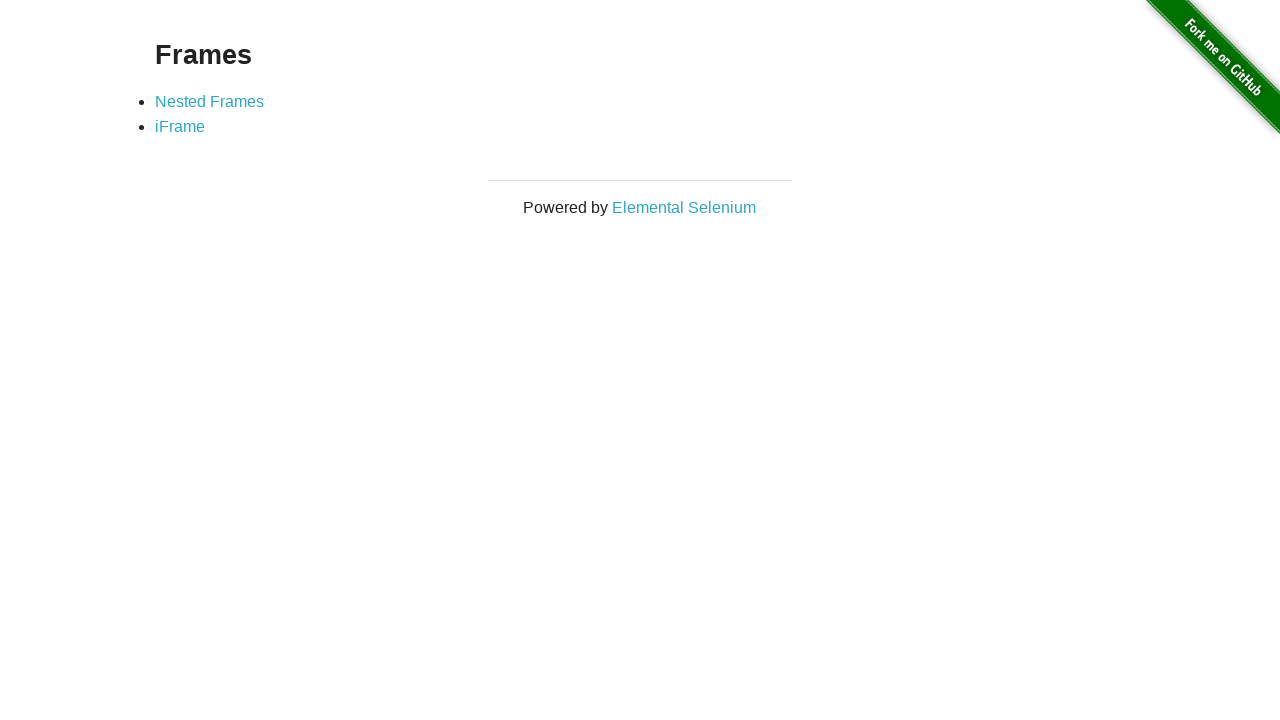

Clicked on iframe link to navigate to iframe page at (180, 127) on a[href='/iframe']
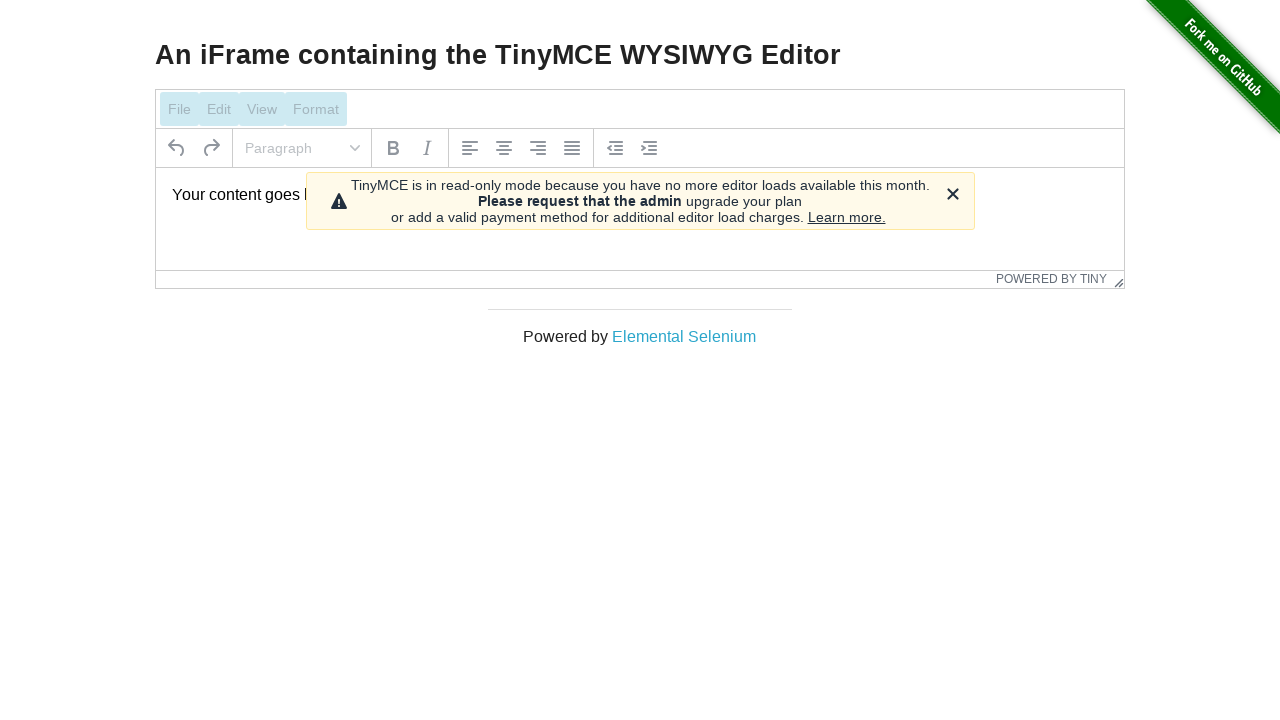

Waited for h3 header to load on iframe page
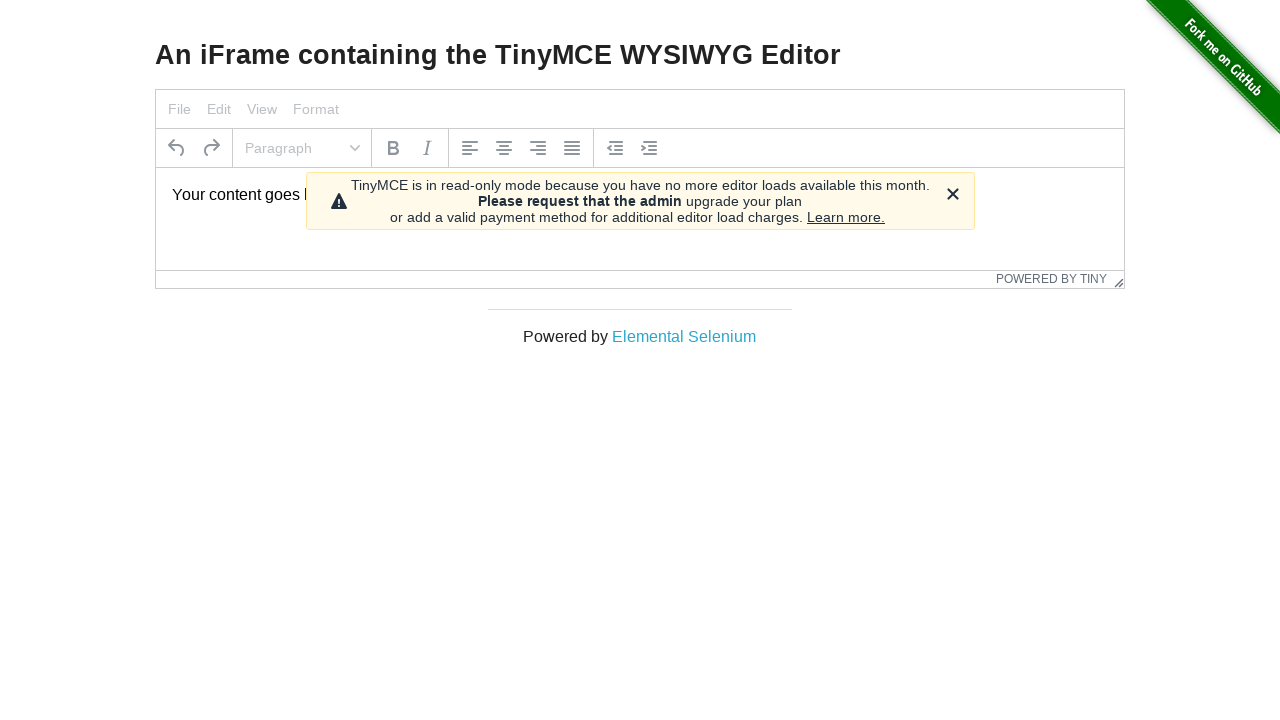

Navigated back to frames page
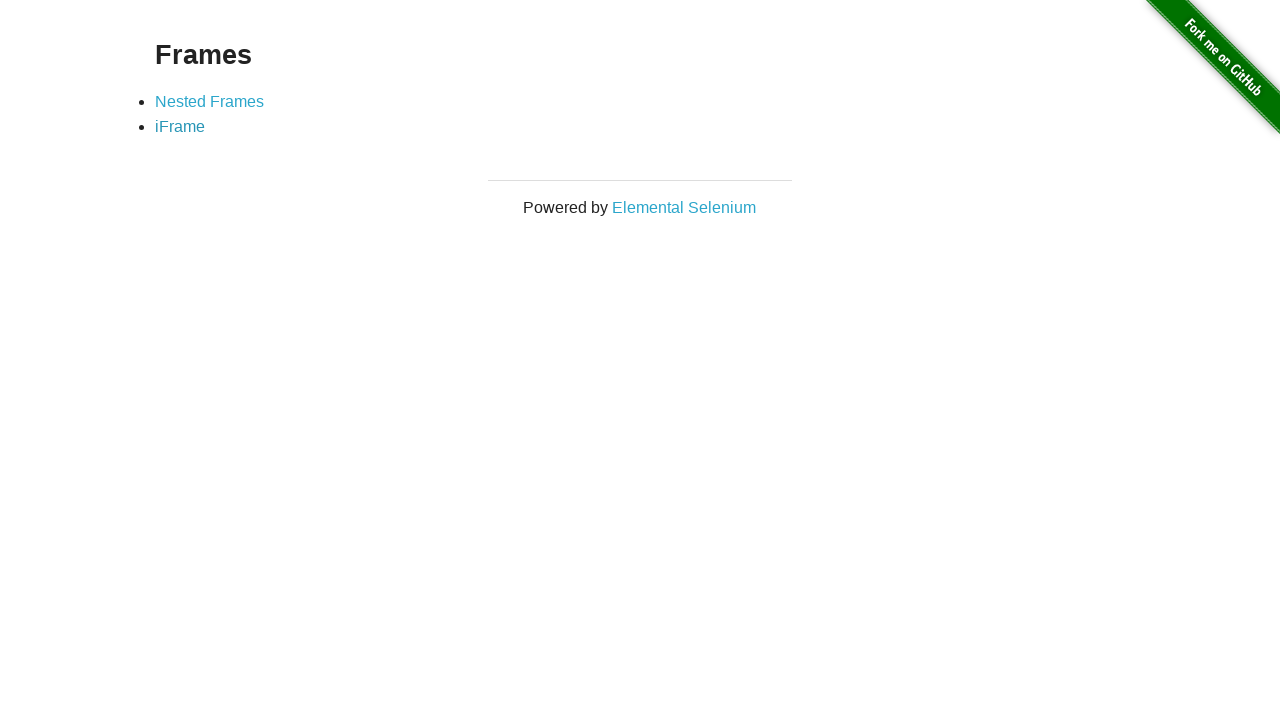

Verified that iframe link is still visible on frames page
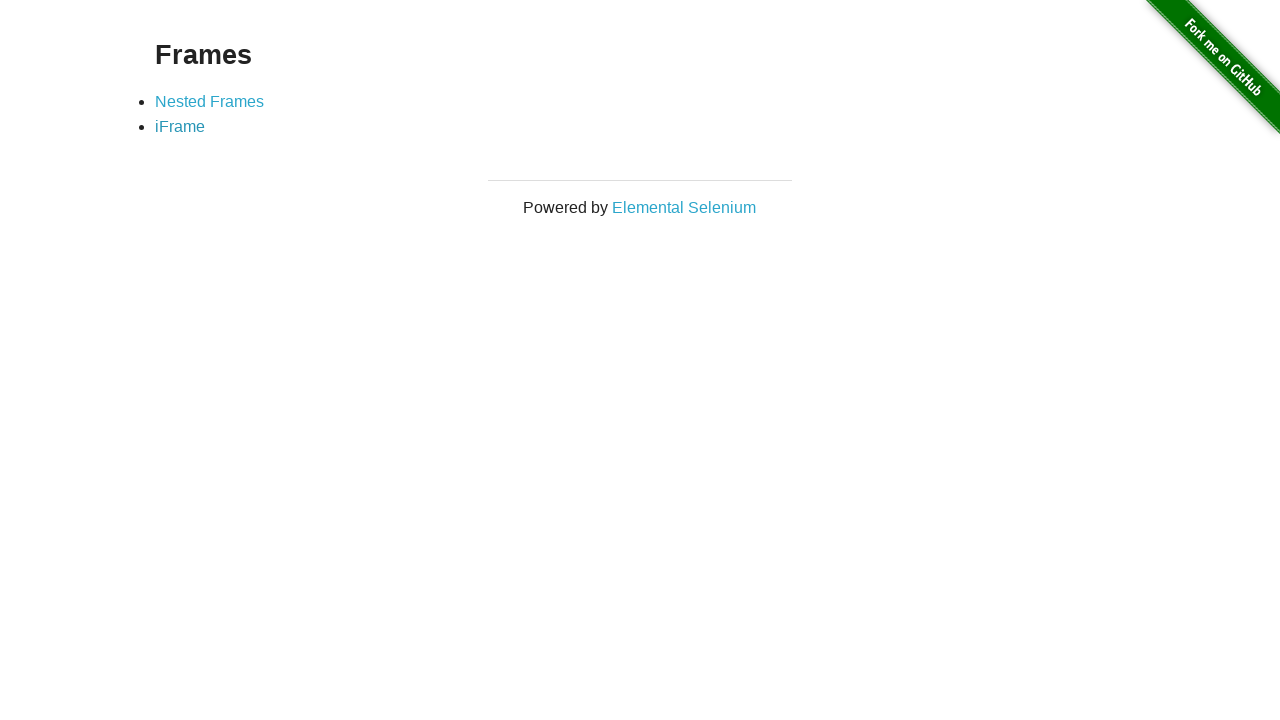

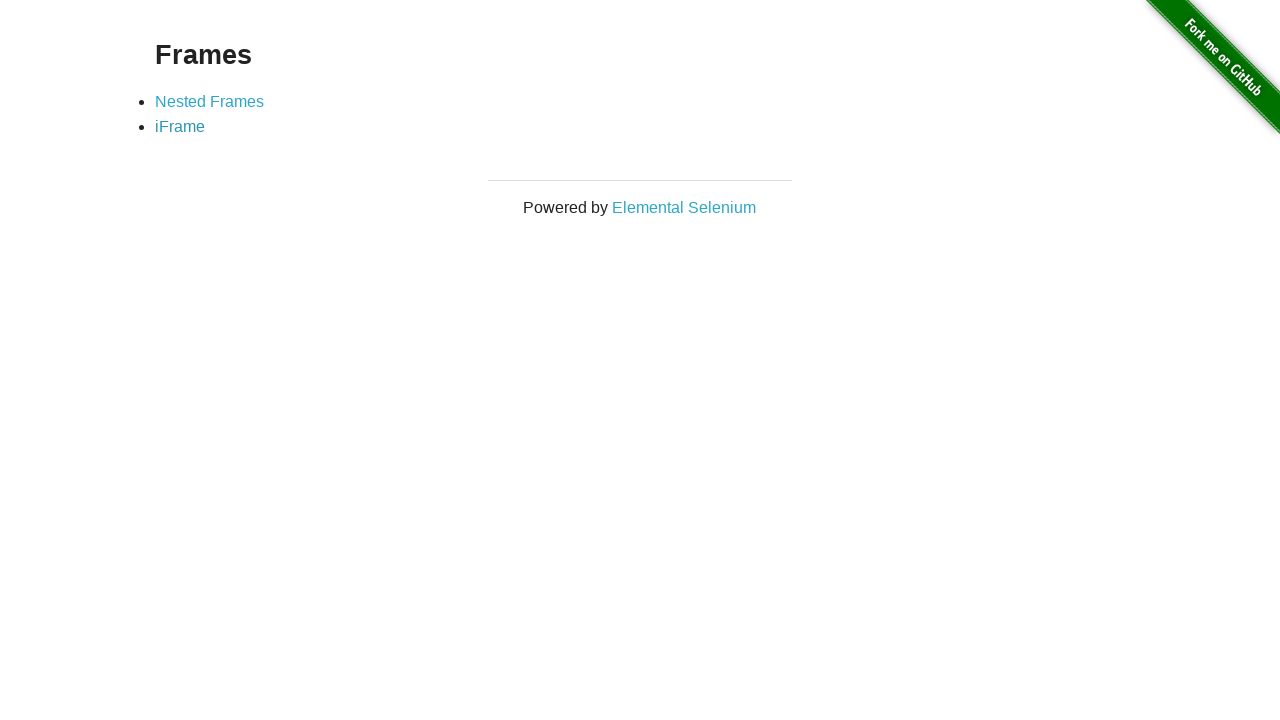